Tests drag and drop functionality by dragging document elements to a trash bin target using both element-to-element and coordinate-based drag operations

Starting URL: https://marcojakob.github.io/dart-dnd/basic/

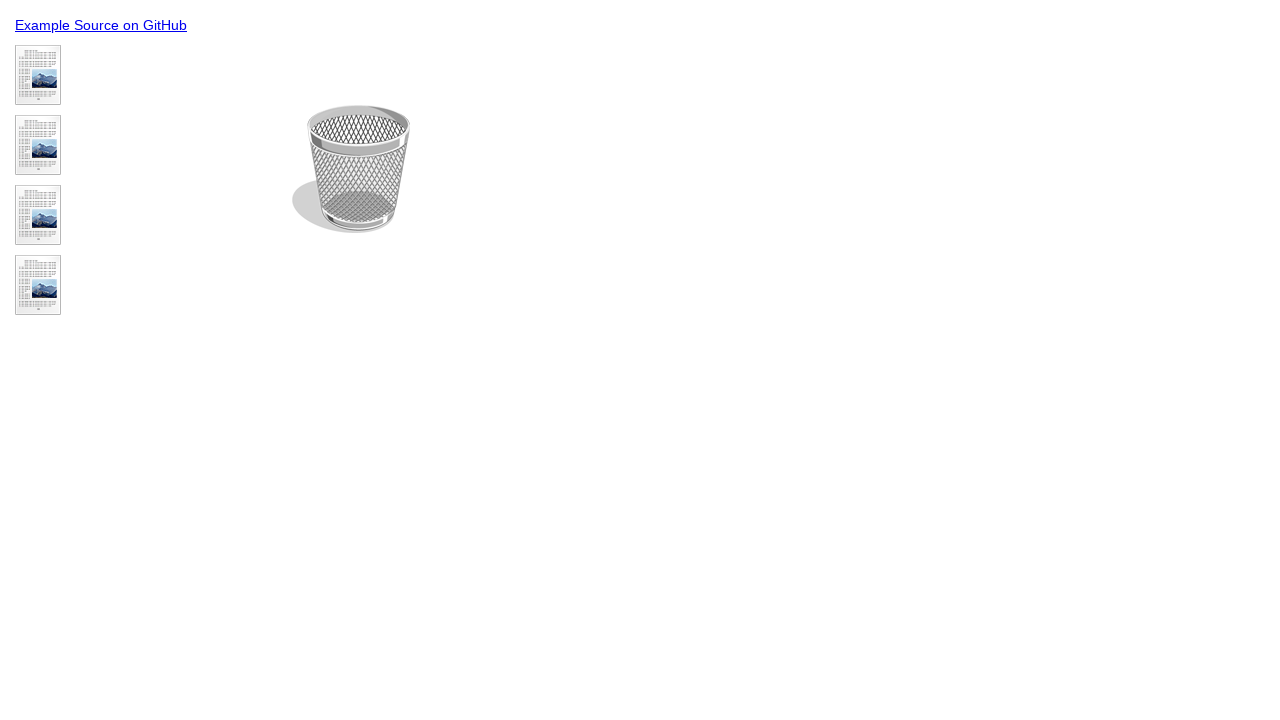

Waited for document elements to be visible
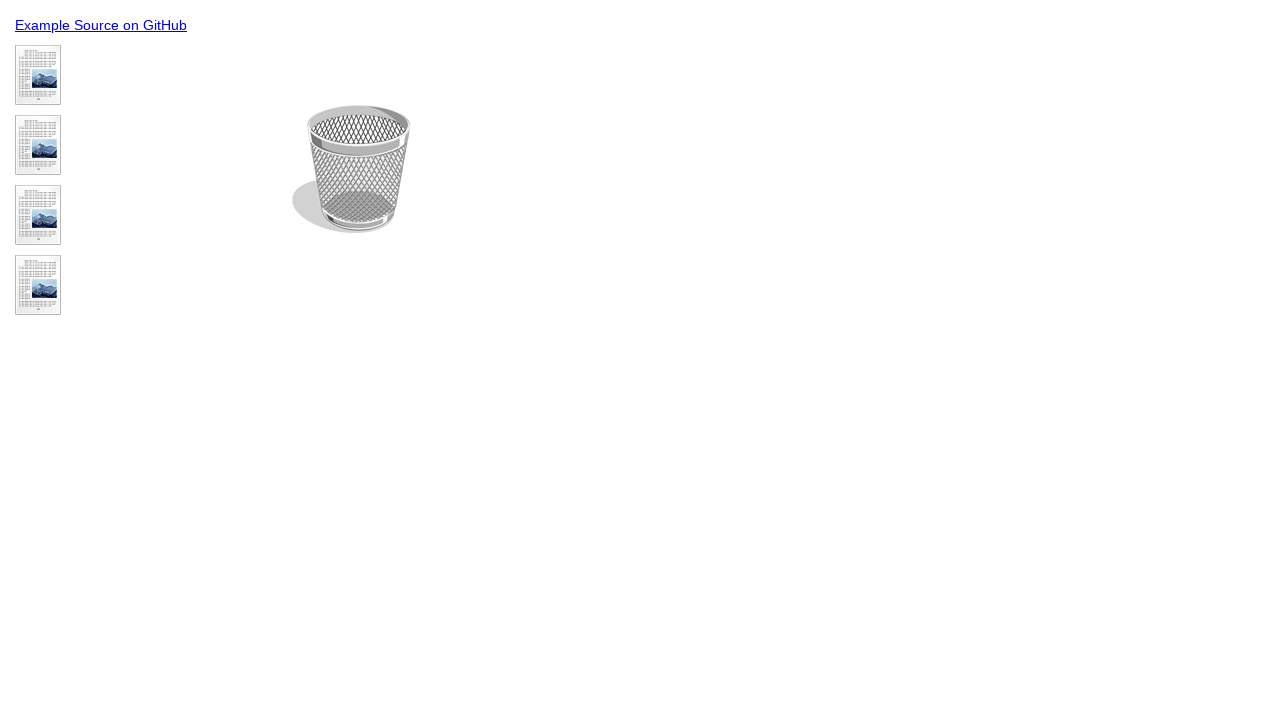

Waited for trash bin element to be visible
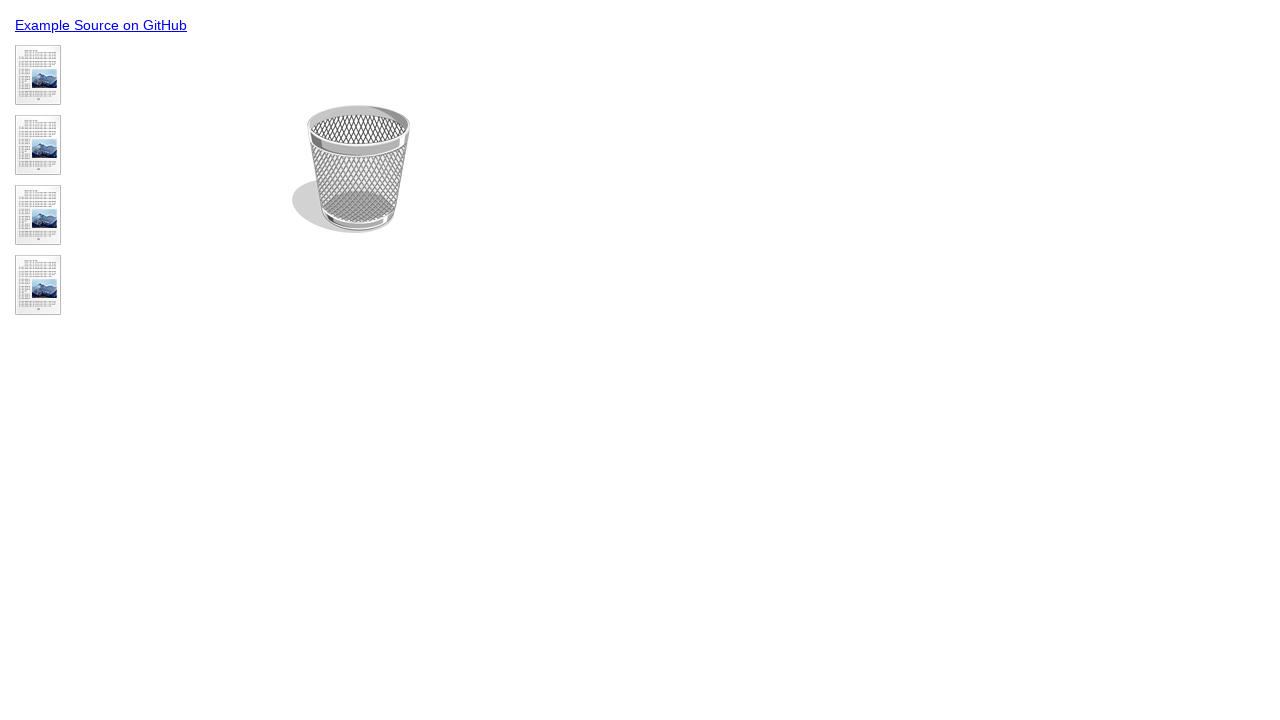

Located first document element
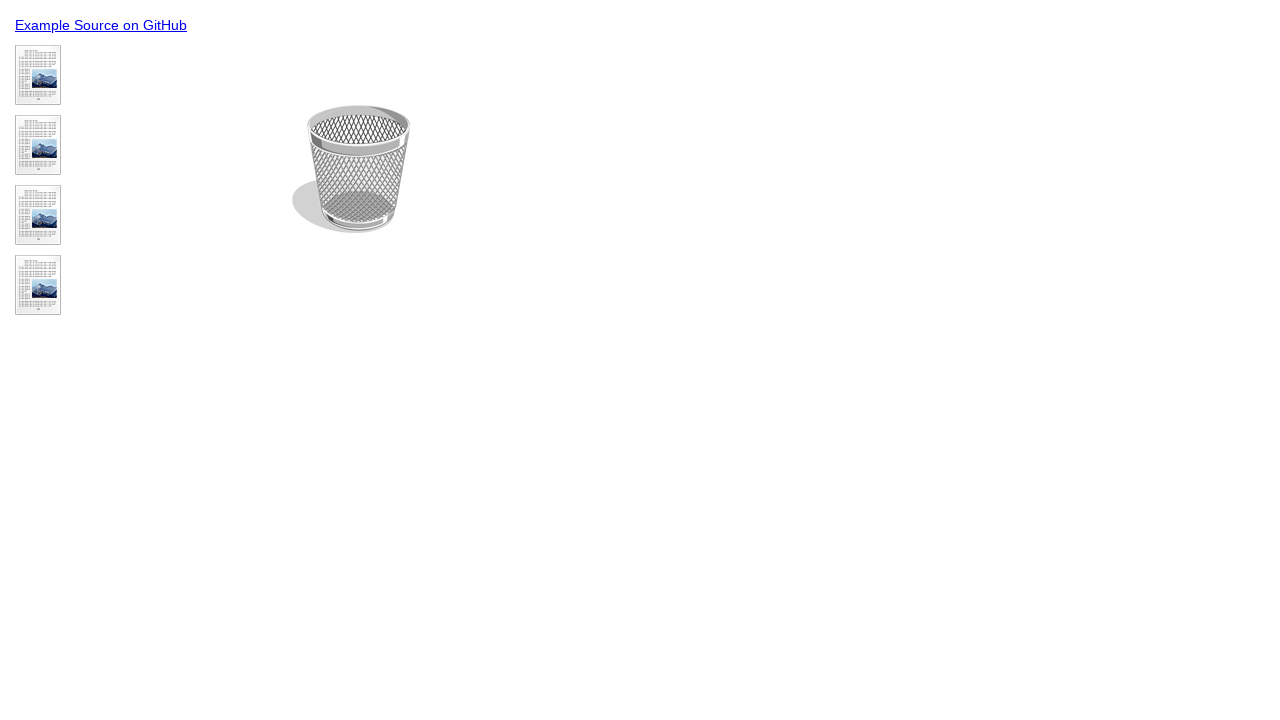

Located trash bin element
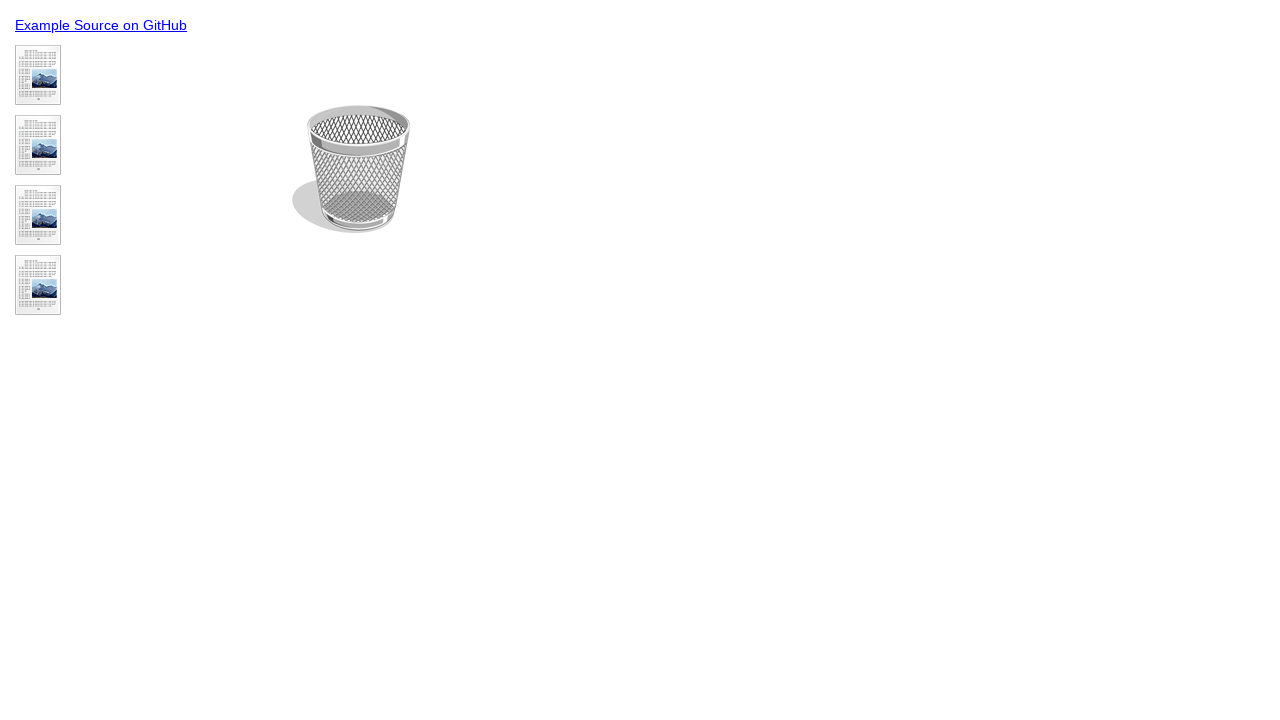

Dragged first document to trash bin at (351, 169)
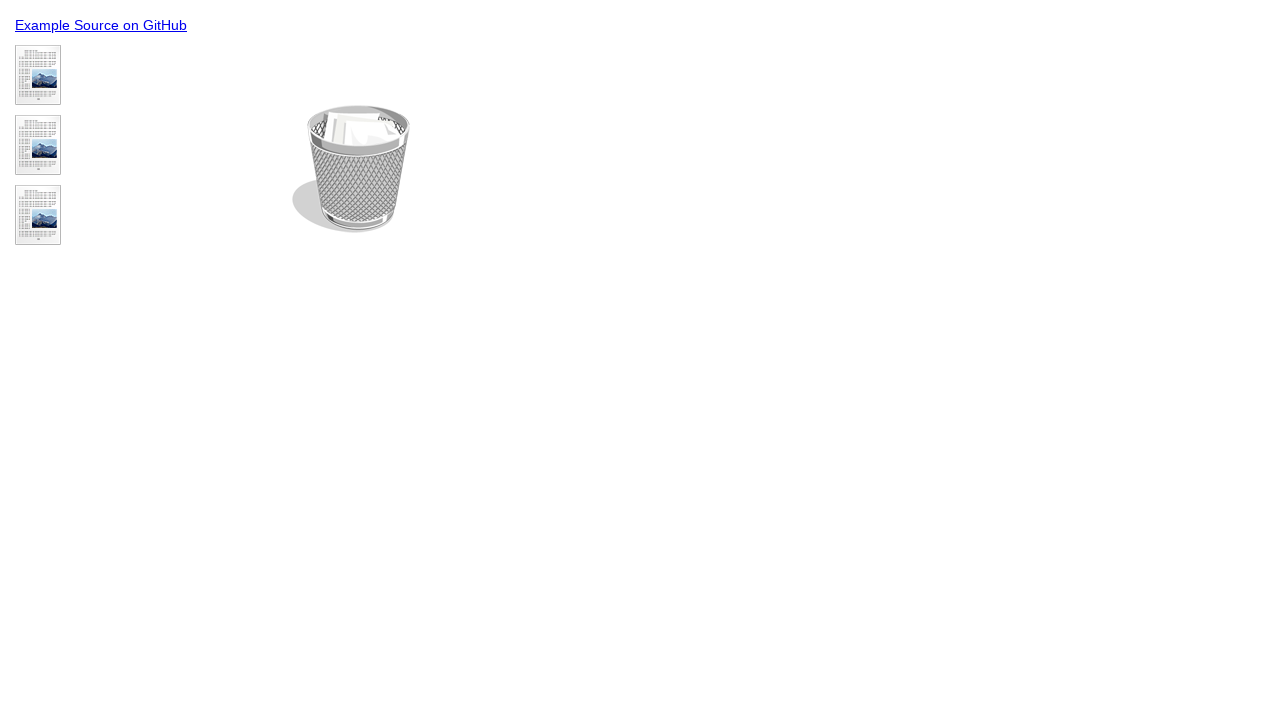

Located second document element
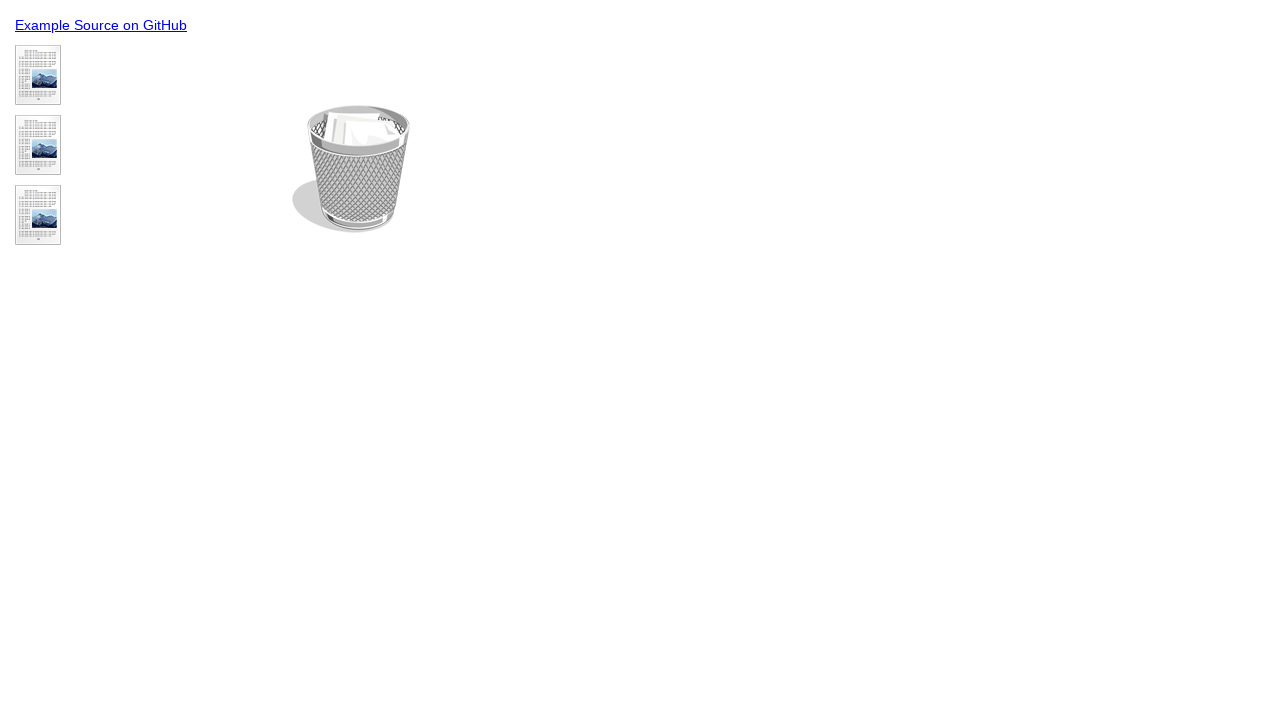

Retrieved bounding box for second document
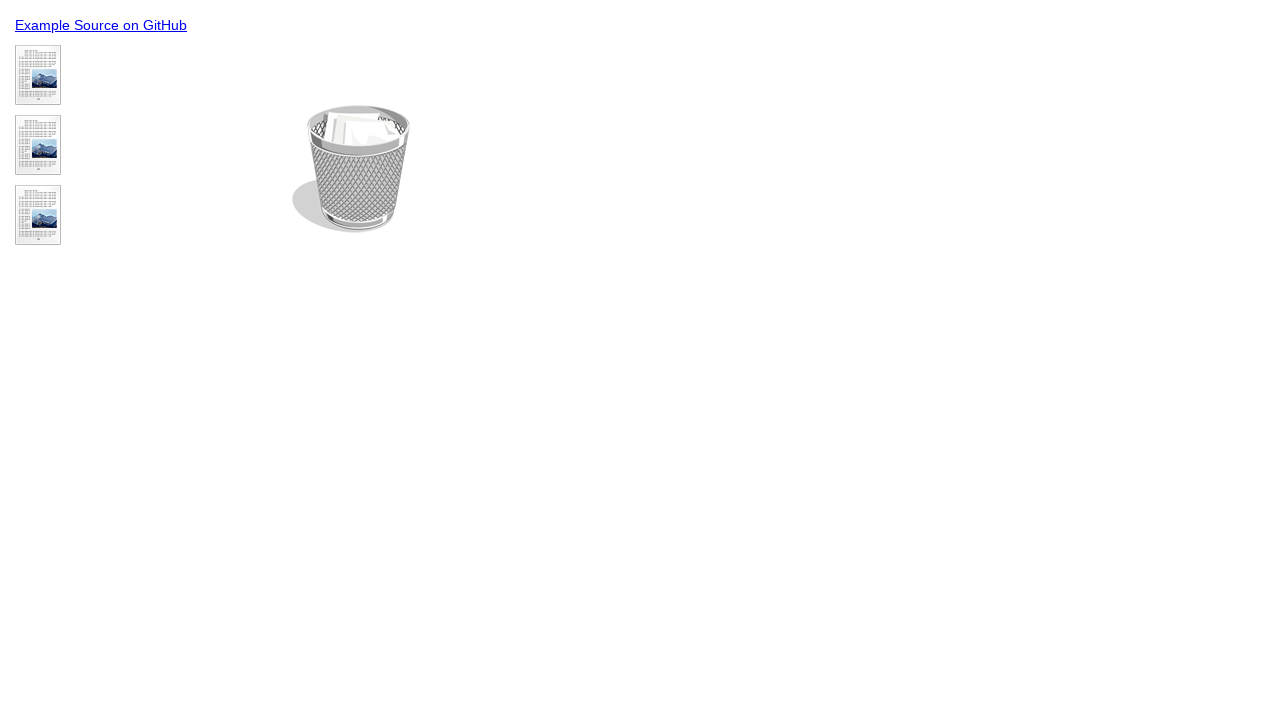

Moved mouse to center of second document at (38, 145)
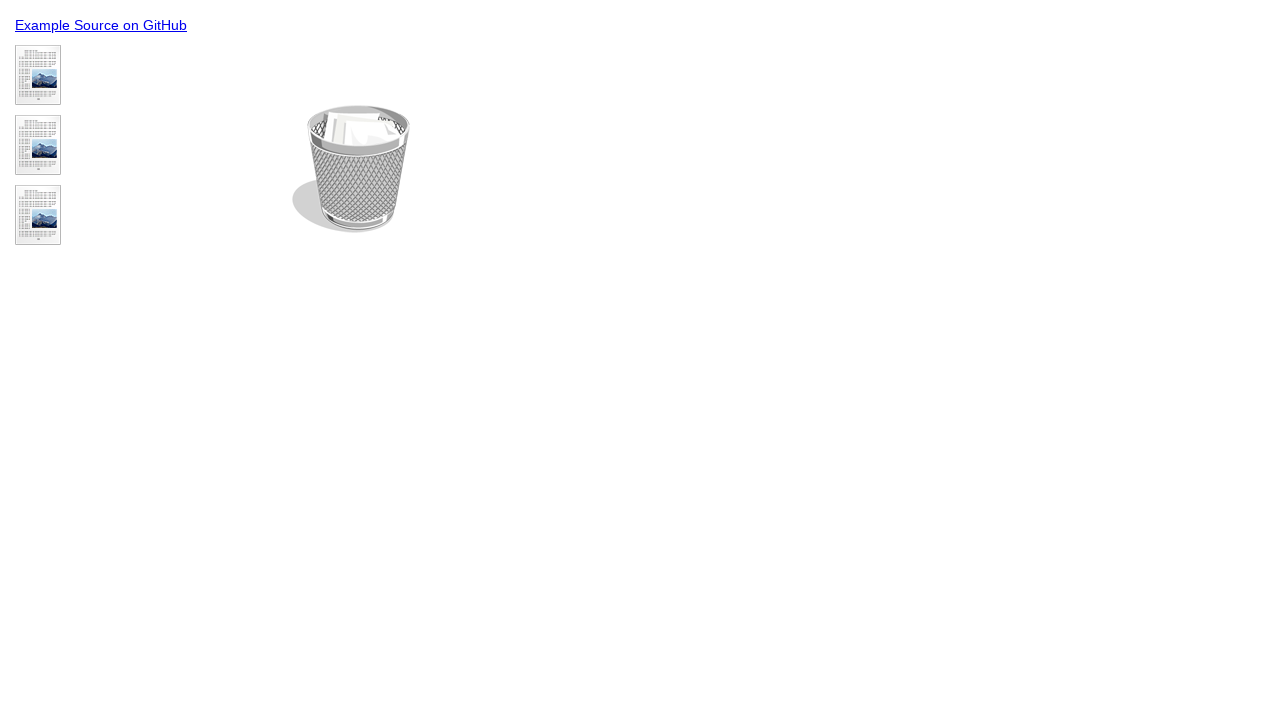

Pressed mouse button down to start dragging second document at (38, 145)
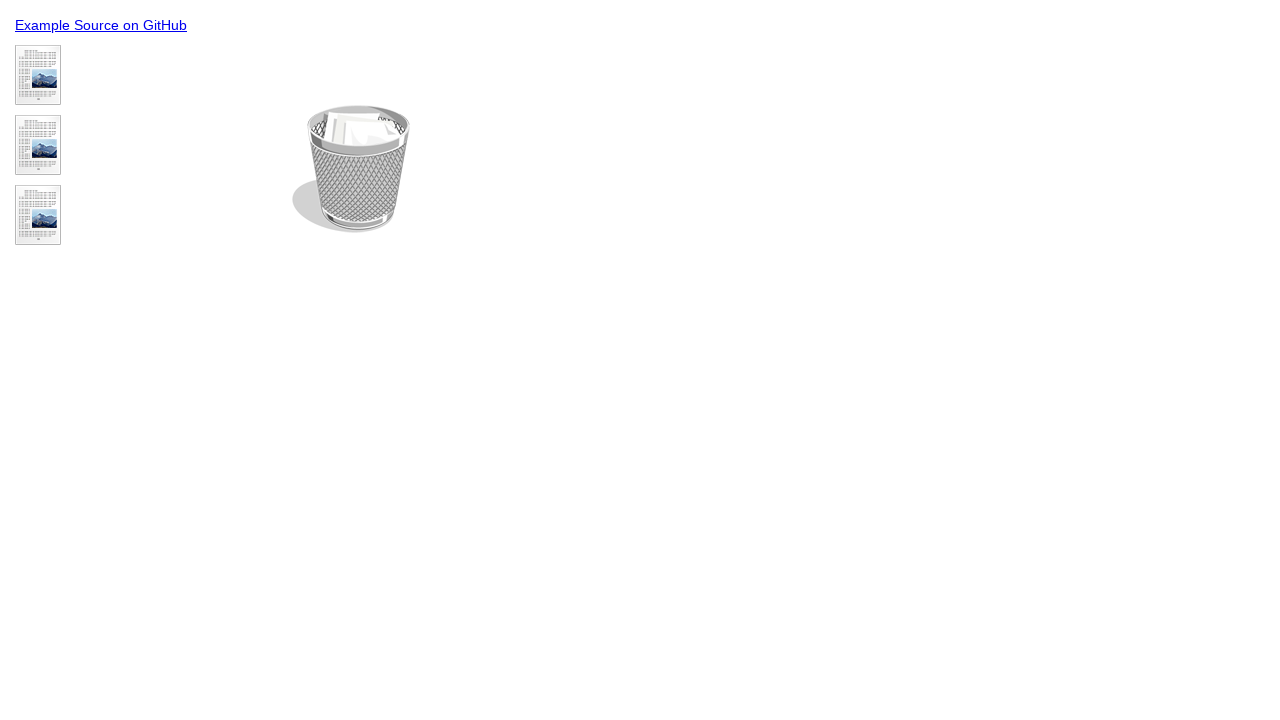

Moved mouse by offset (356, 126) to drag second document toward trash bin at (394, 271)
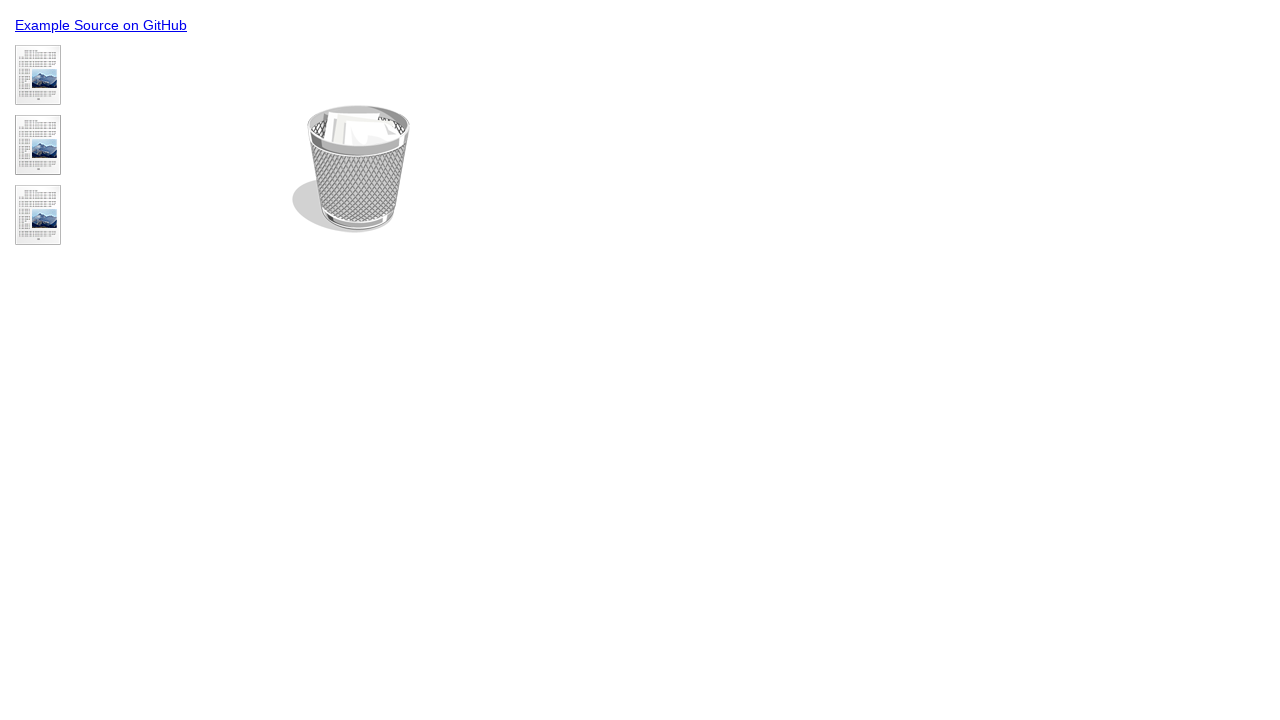

Released mouse button to complete drag operation for second document at (394, 271)
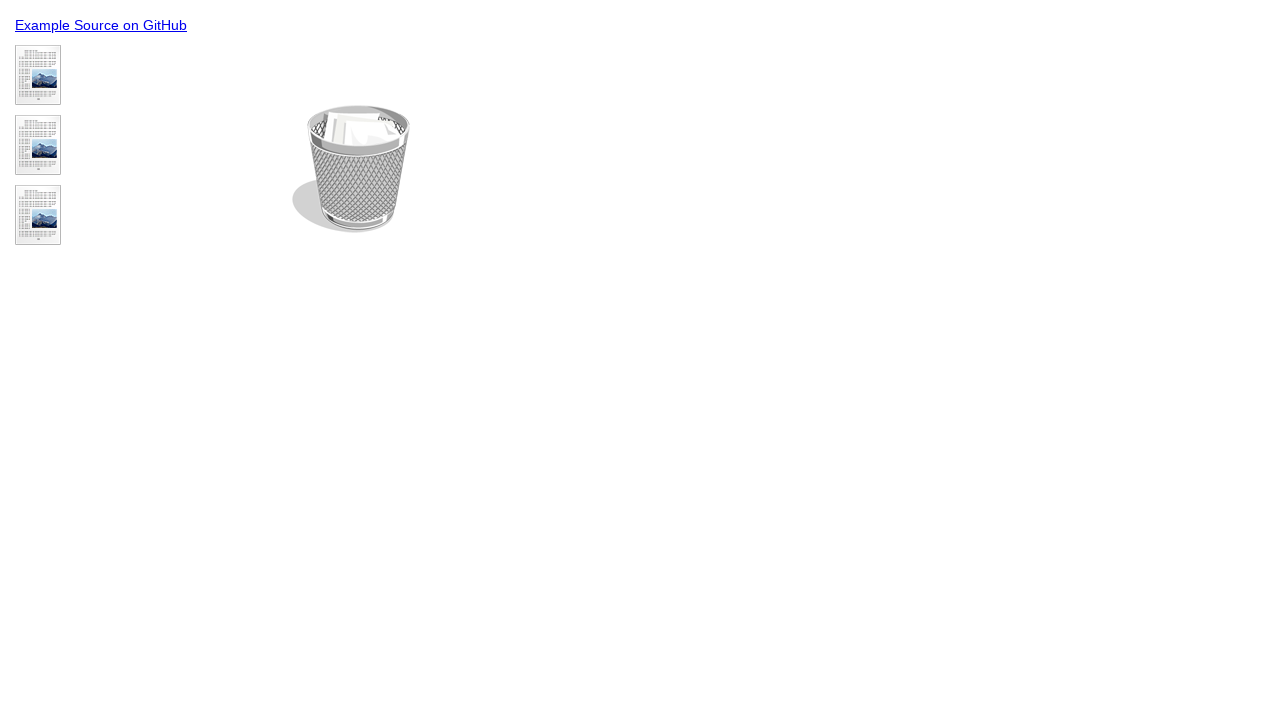

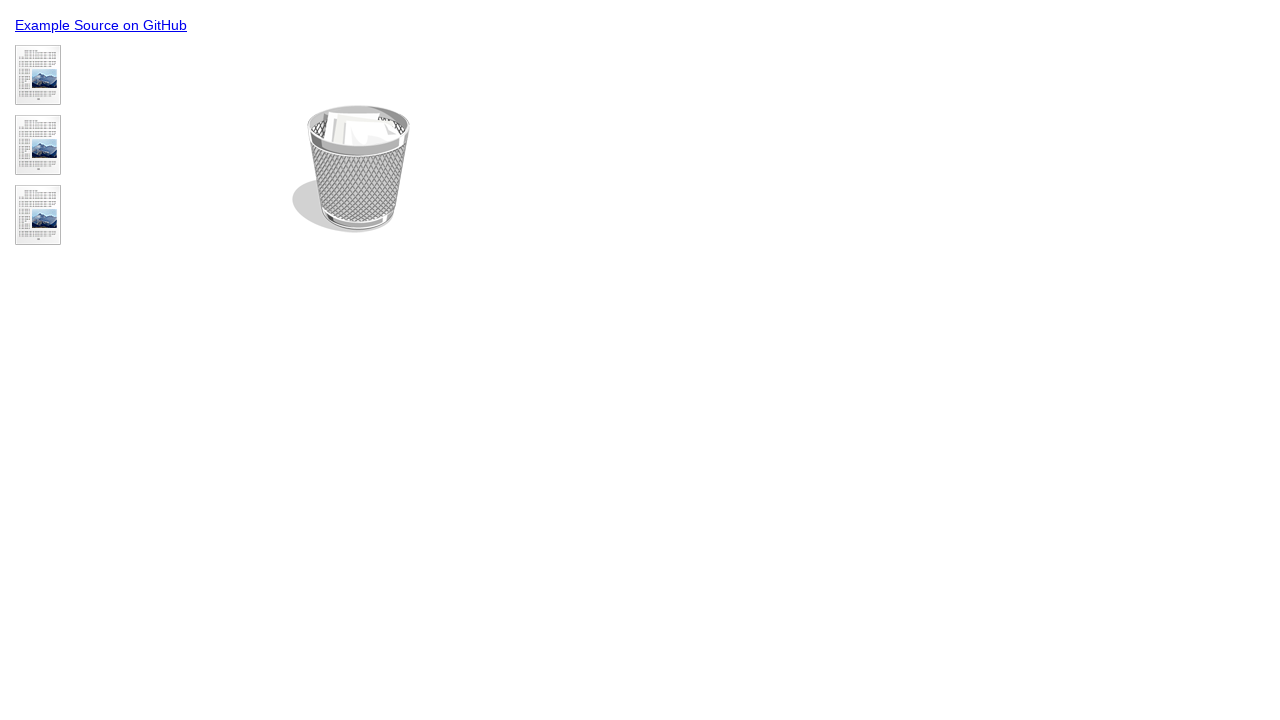